Navigates to WebdriverIO website and waits for the page to load

Starting URL: https://webdriver.io

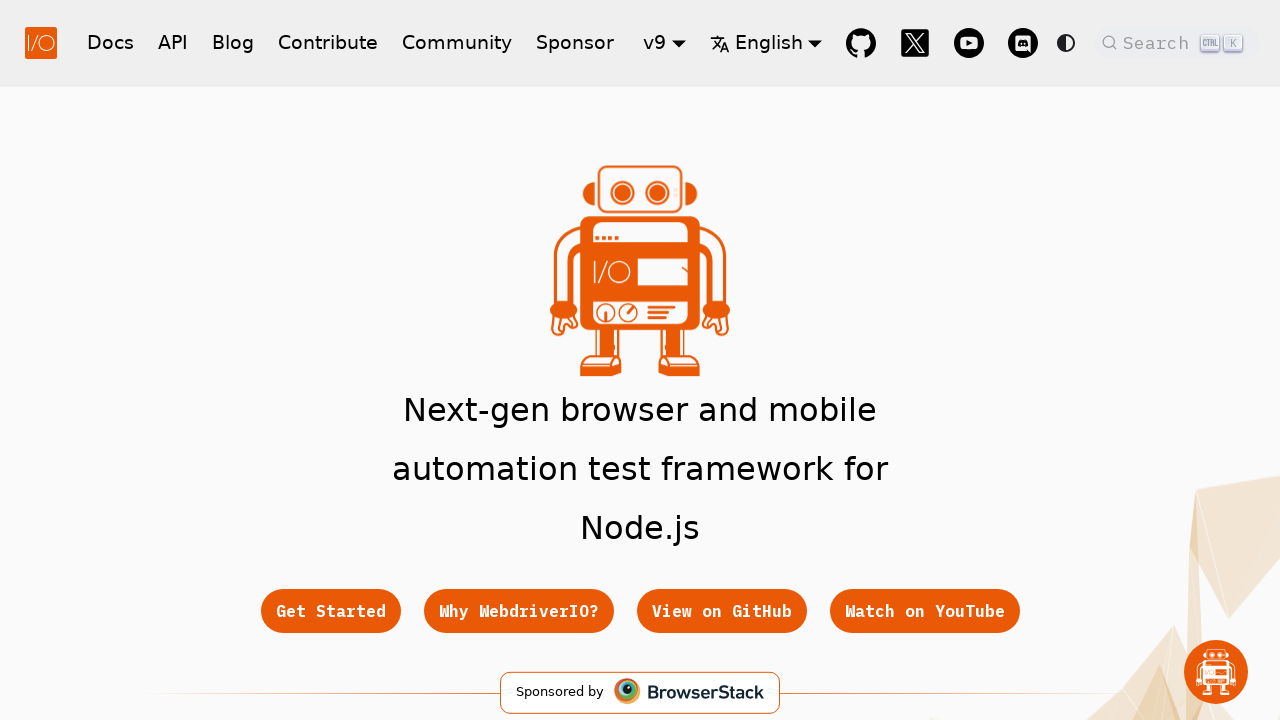

Navigated to https://webdriver.io and waited for page to load with networkidle state
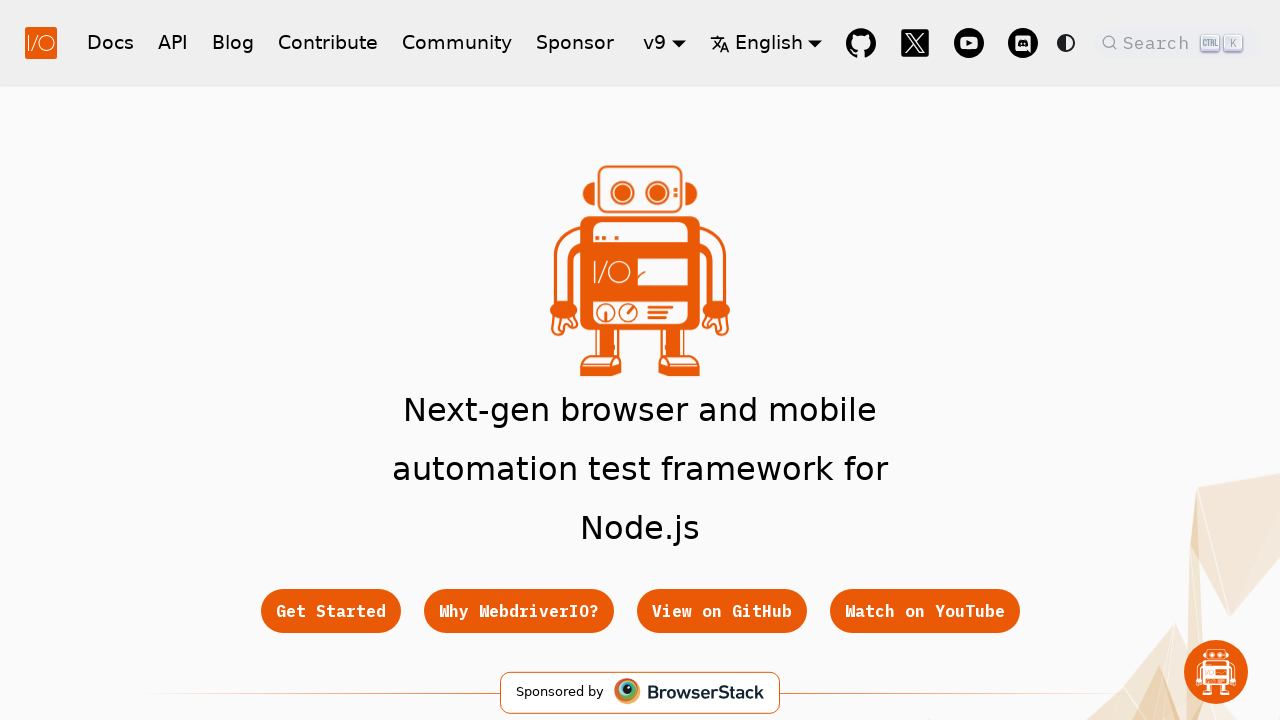

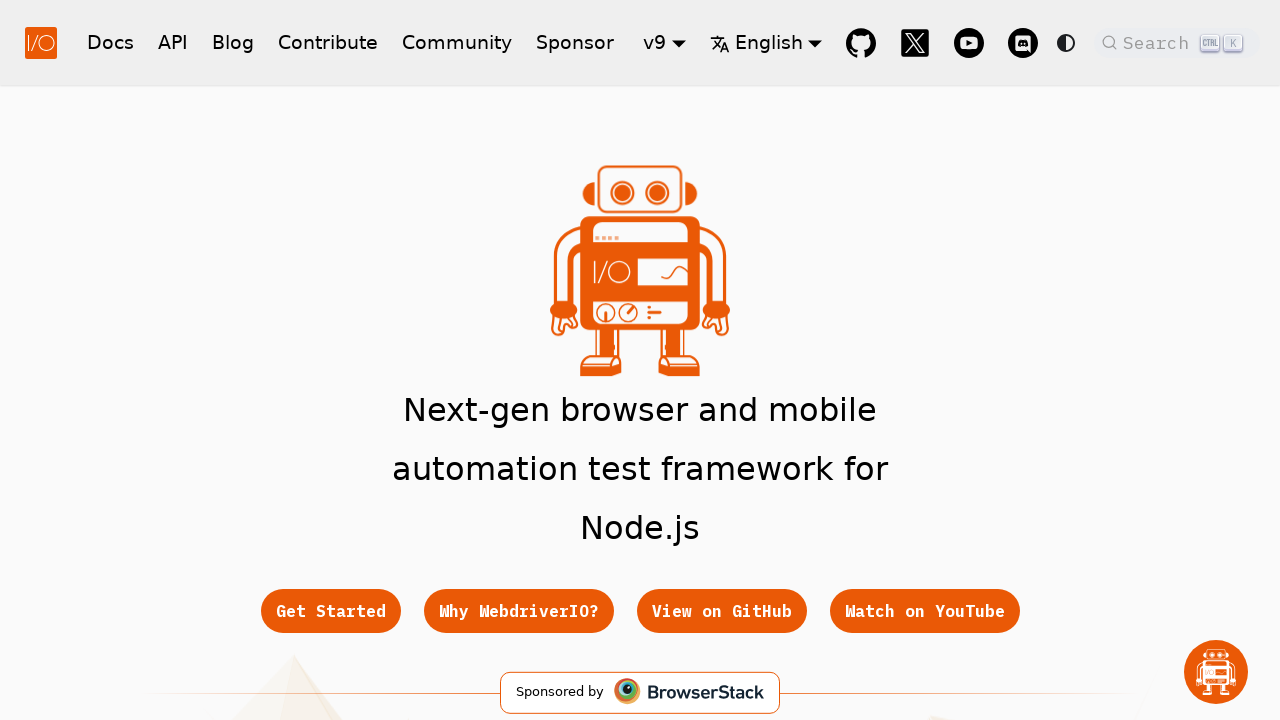